Tests text-to-speech functionality by selecting a voice option, entering text into the textarea, and clicking the speak button to generate audio

Starting URL: https://ttsmp3.com/text-to-speech/British%20English/

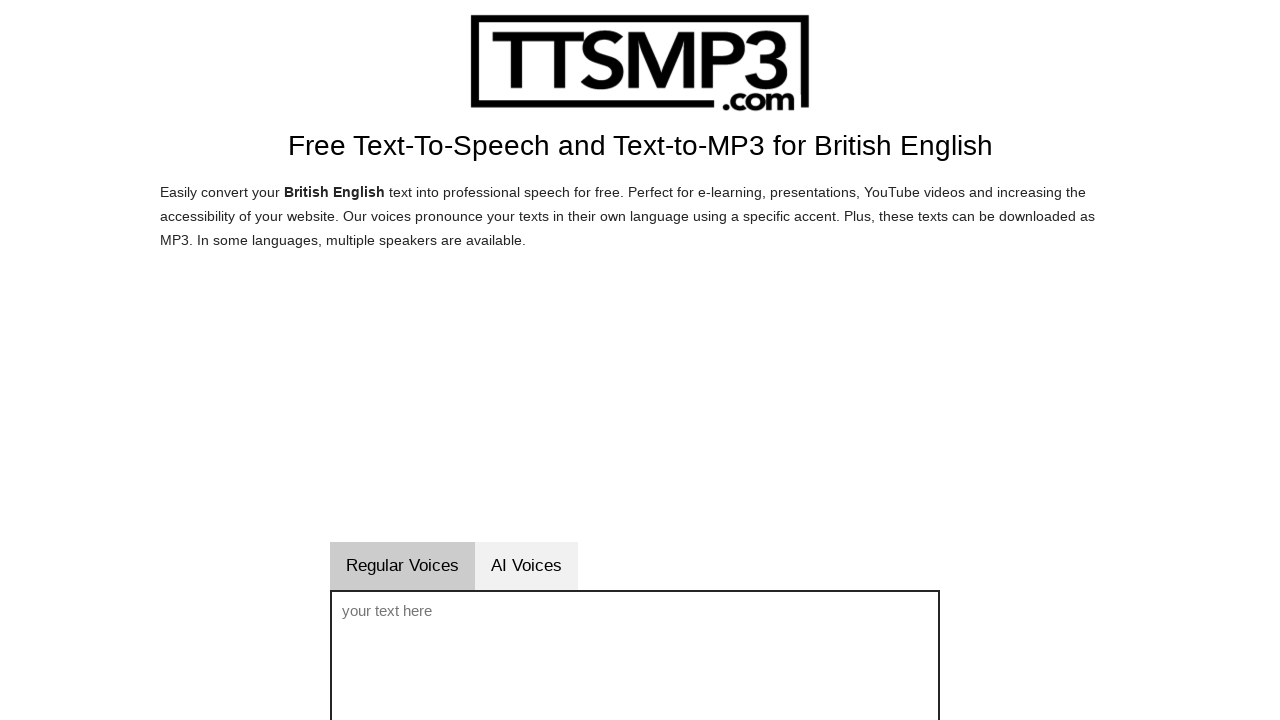

Selected British English / Brian voice from dropdown on select
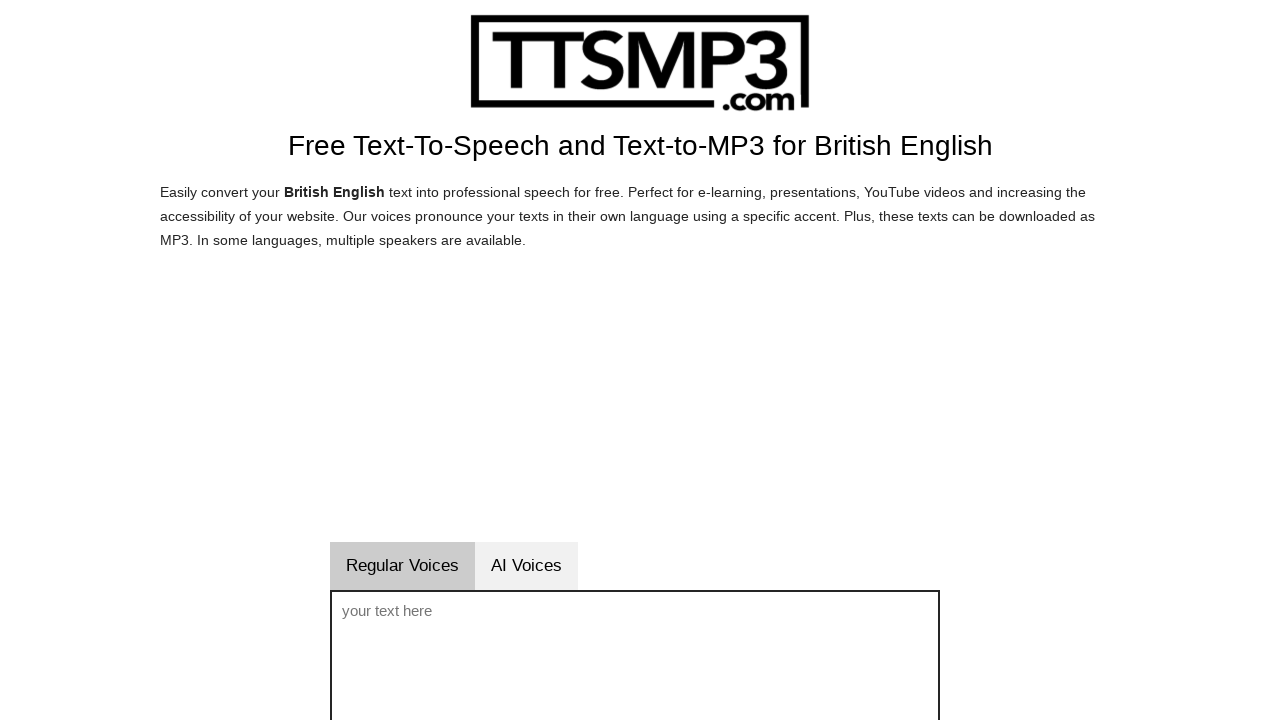

Entered text 'Hello Sir, how are you doing today?' into textarea on textarea
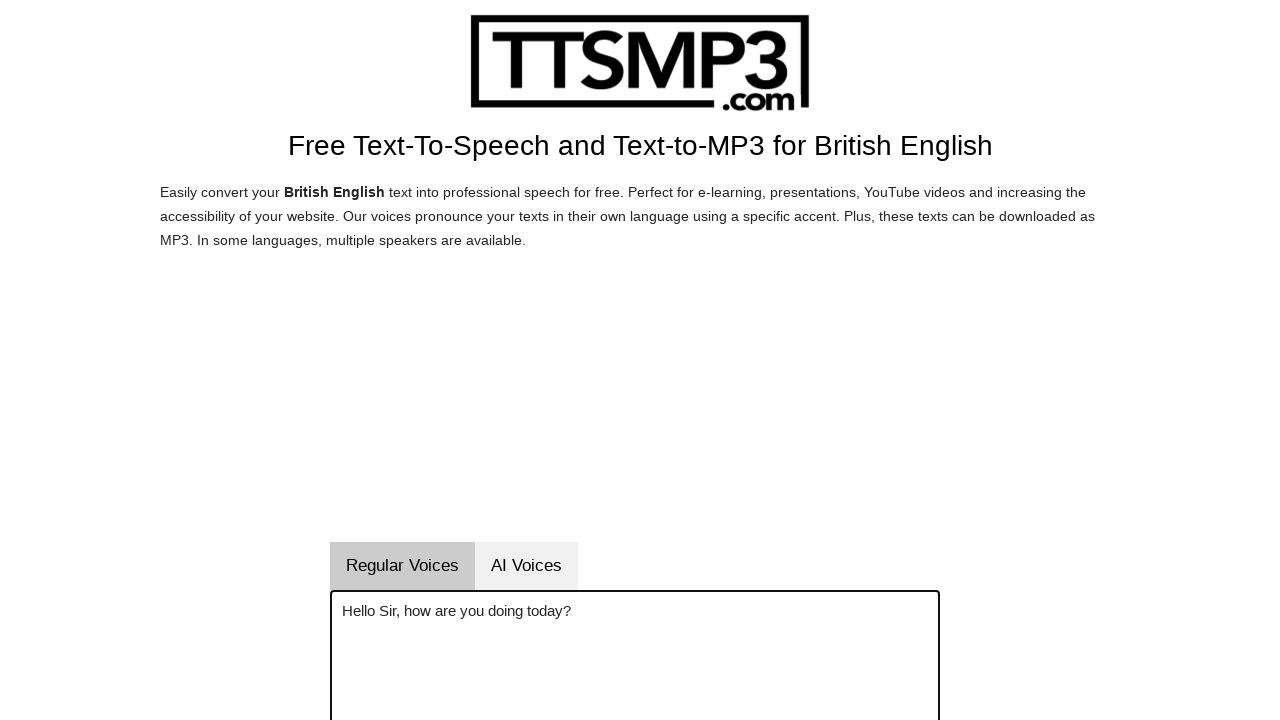

Clicked speak button to generate audio at (694, 360) on #vorlesenbutton
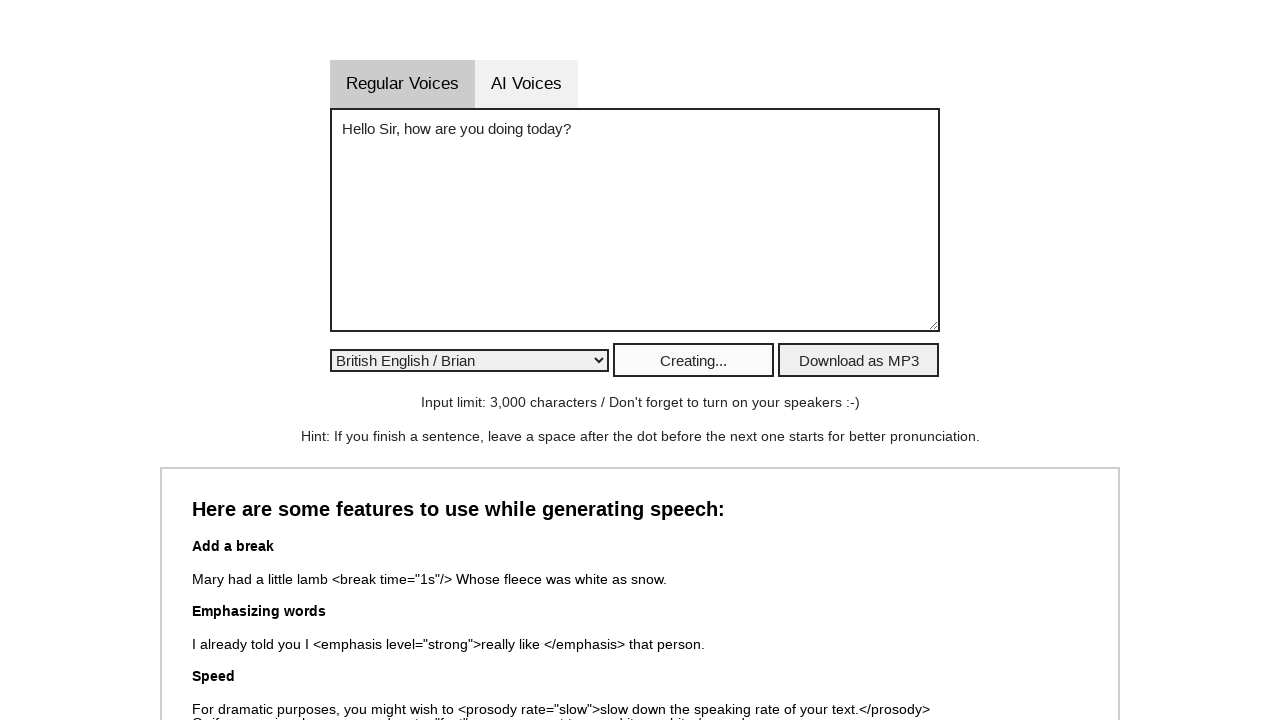

Cleared textarea after audio generation on textarea
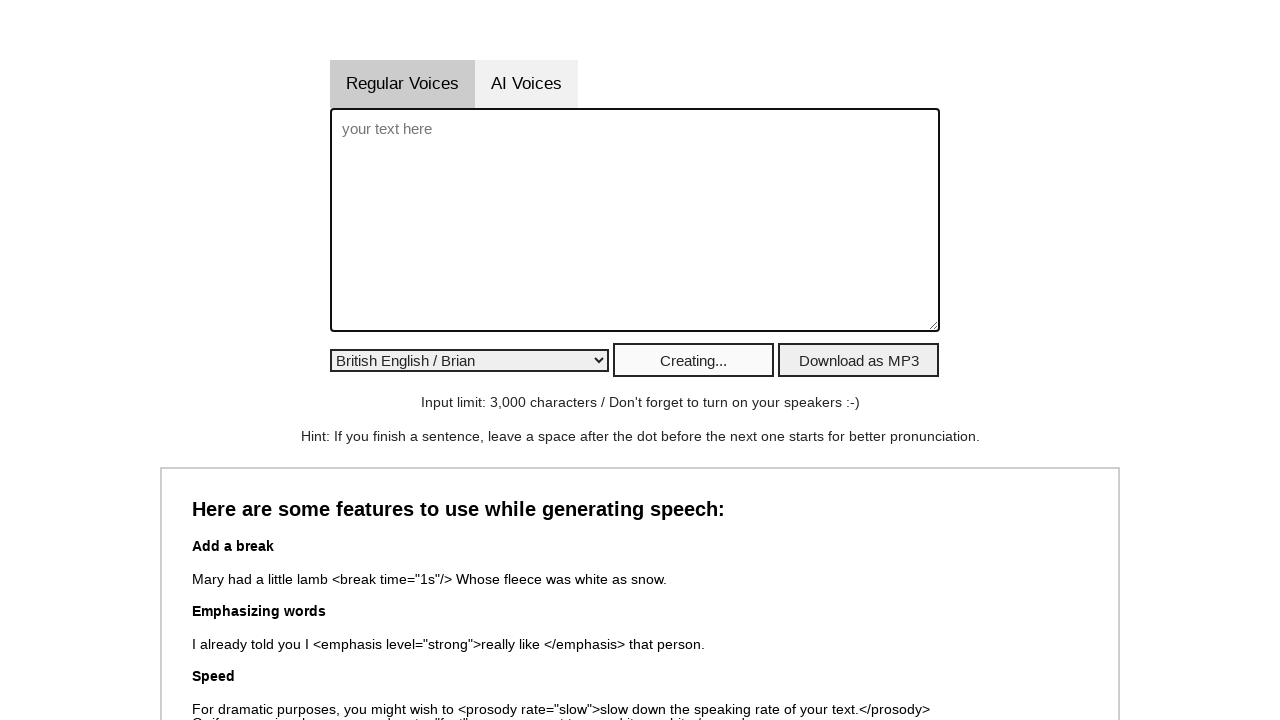

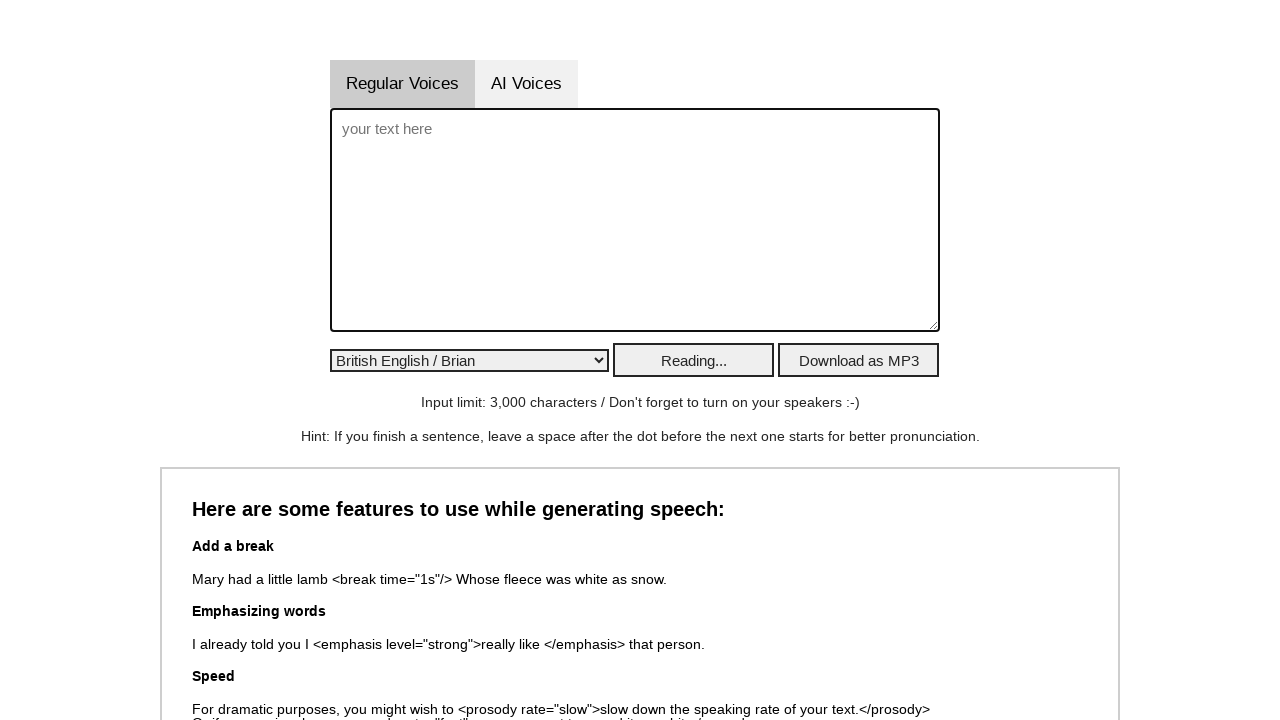